Tests checkbox check action by checking the first checkbox on the page

Starting URL: https://the-internet.herokuapp.com/checkboxes

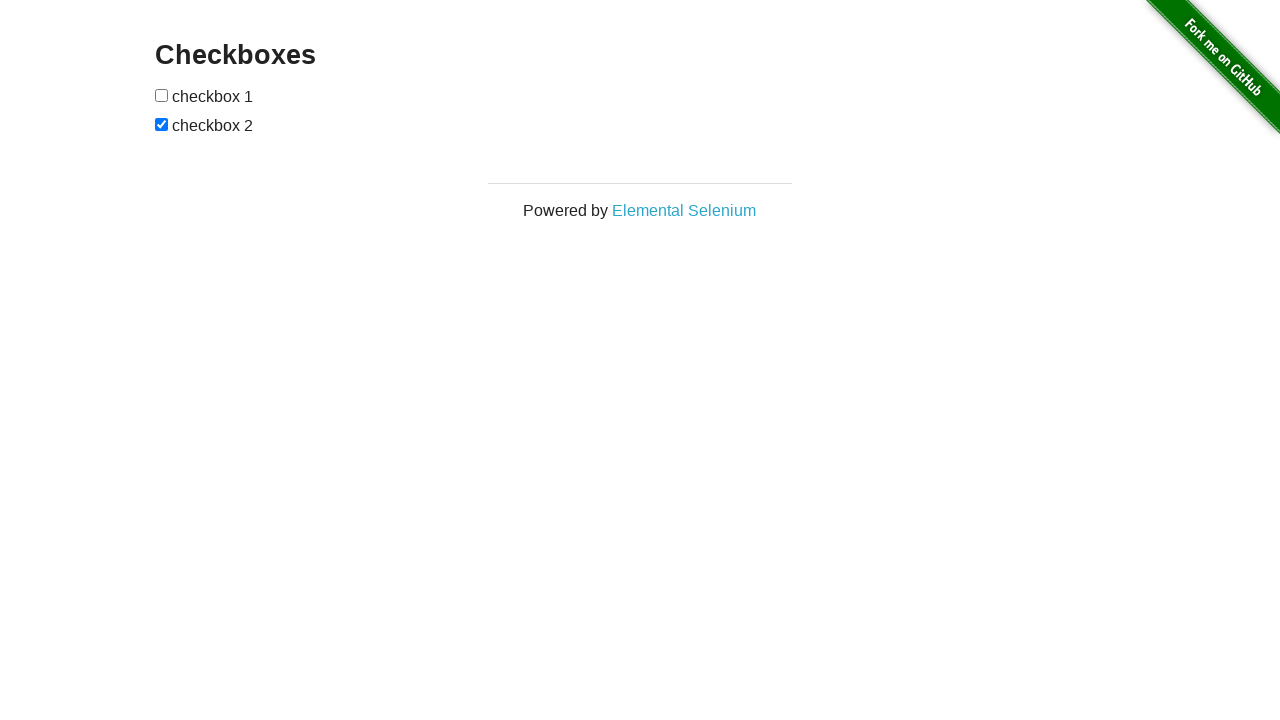

Navigated to checkboxes page
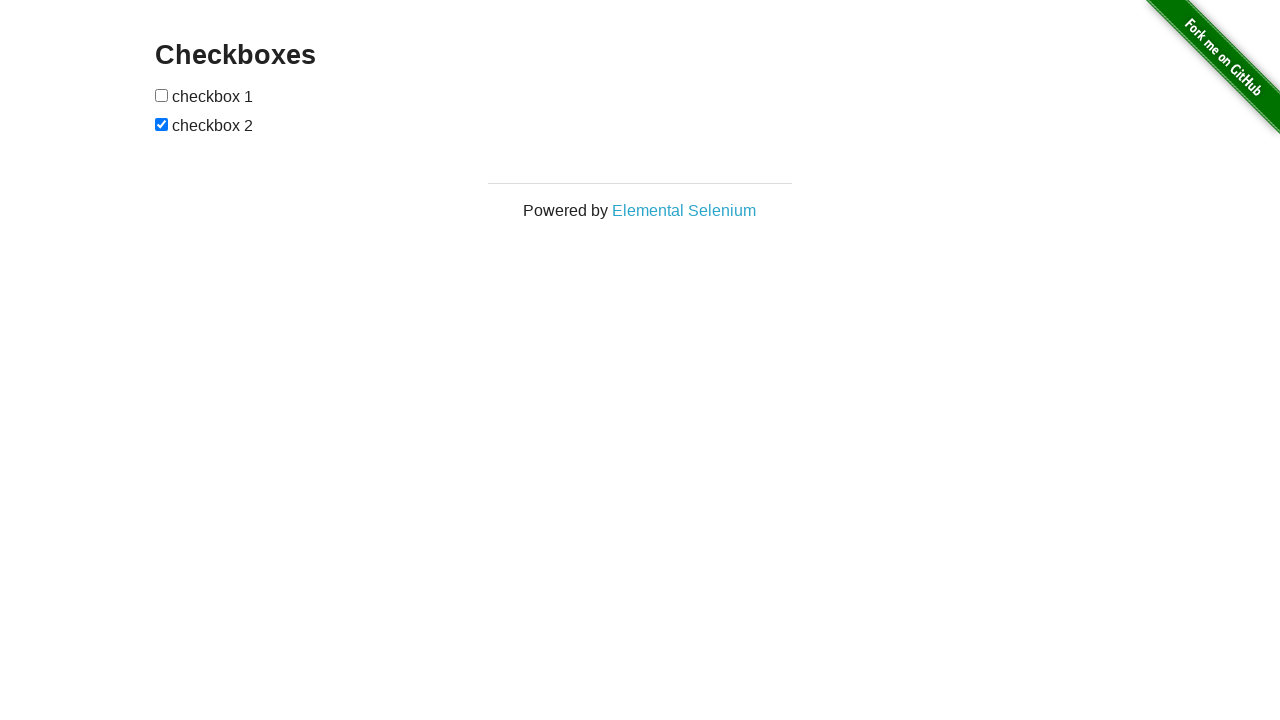

Checked the first checkbox on the page at (162, 95) on xpath=//input[1]
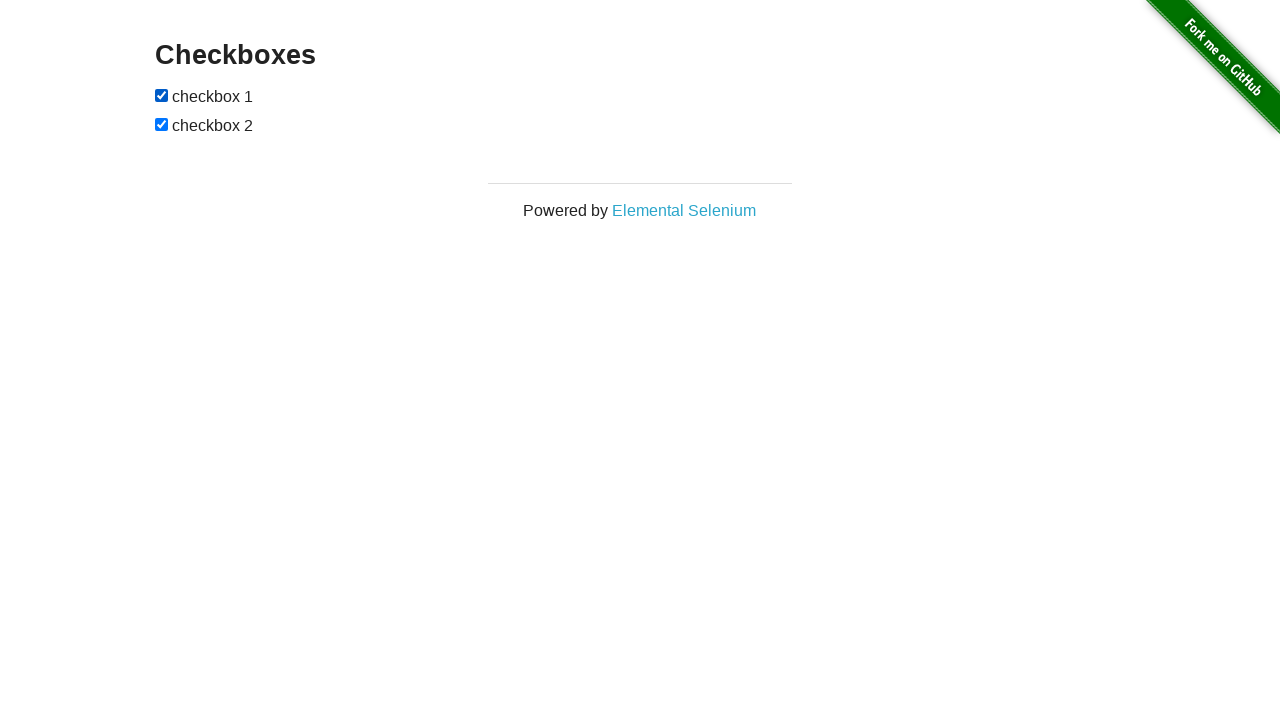

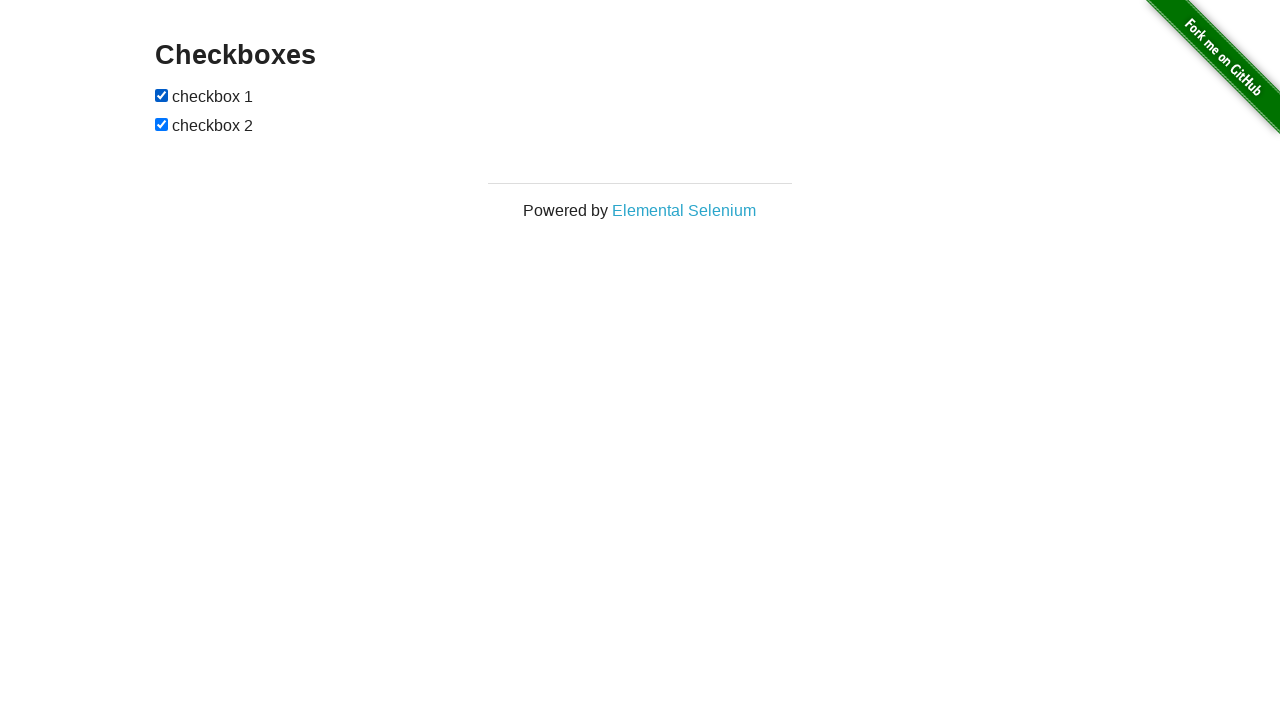